Tests visibility assertion on an investment menu element

Starting URL: http://www.sberbank.ru

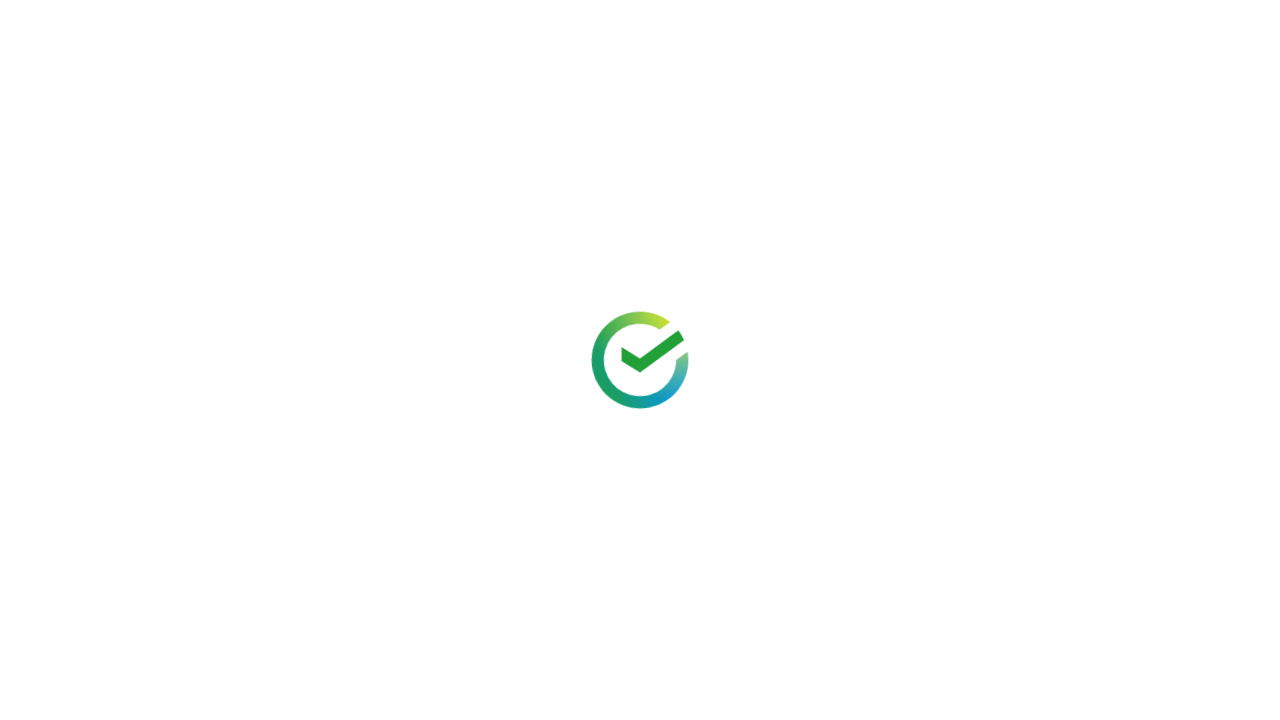

Located investment menu element with text 'Инвестиции'
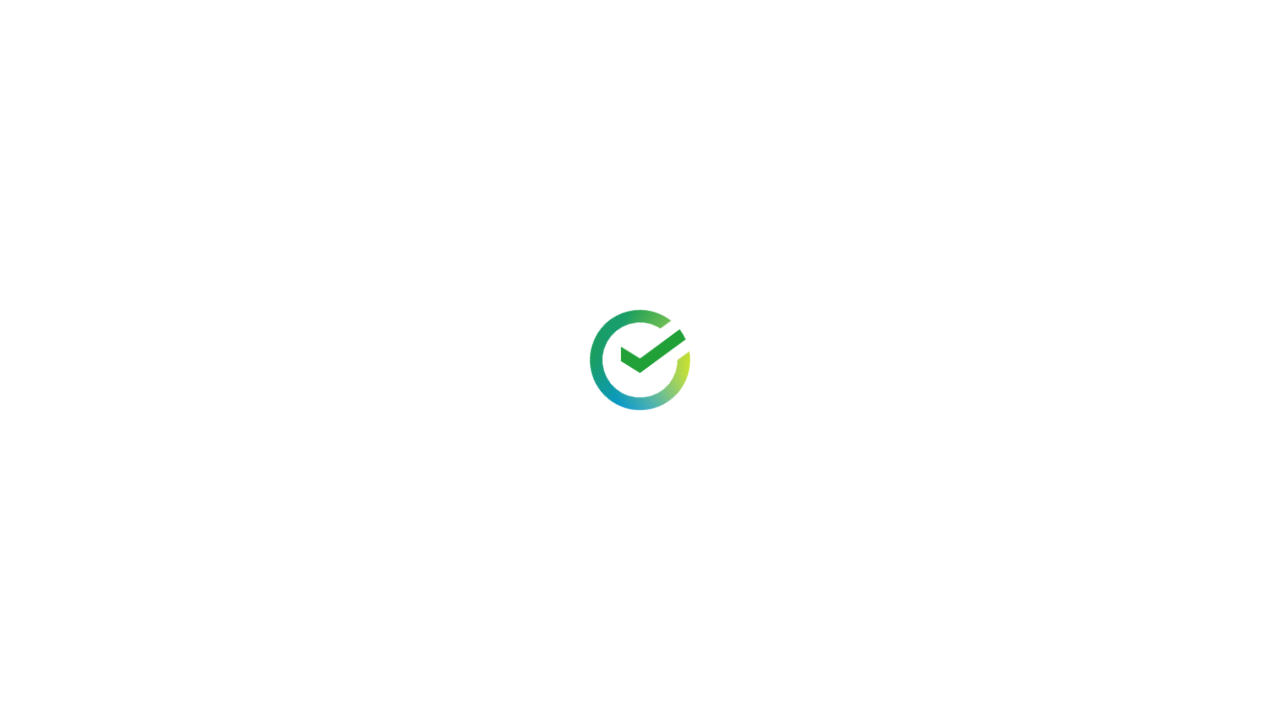

Checked visibility of investment menu element
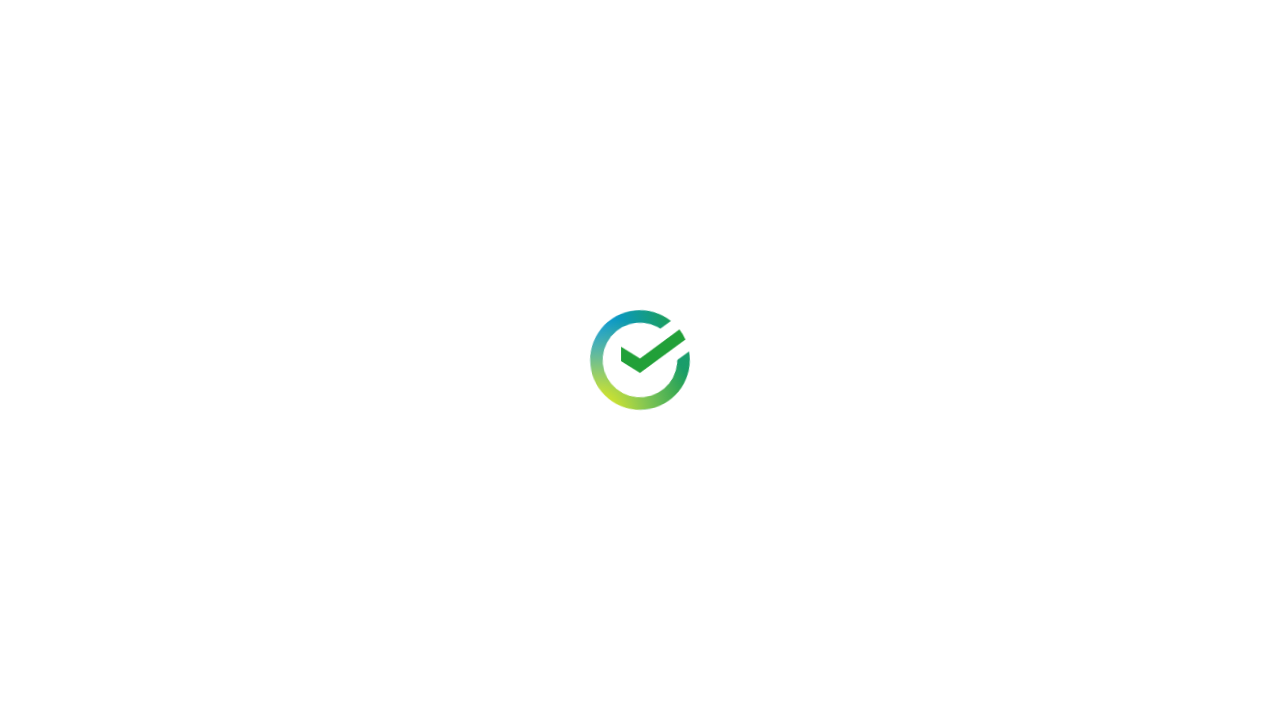

Assertion passed: investment menu element is not visible
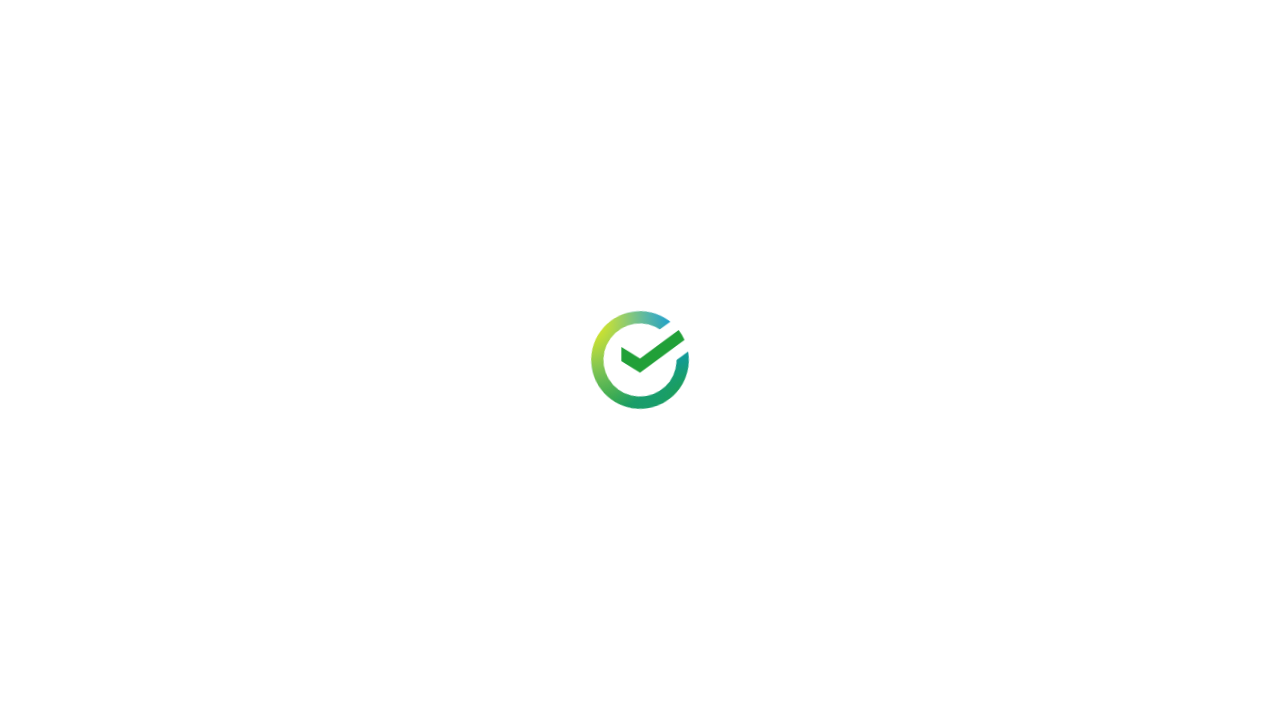

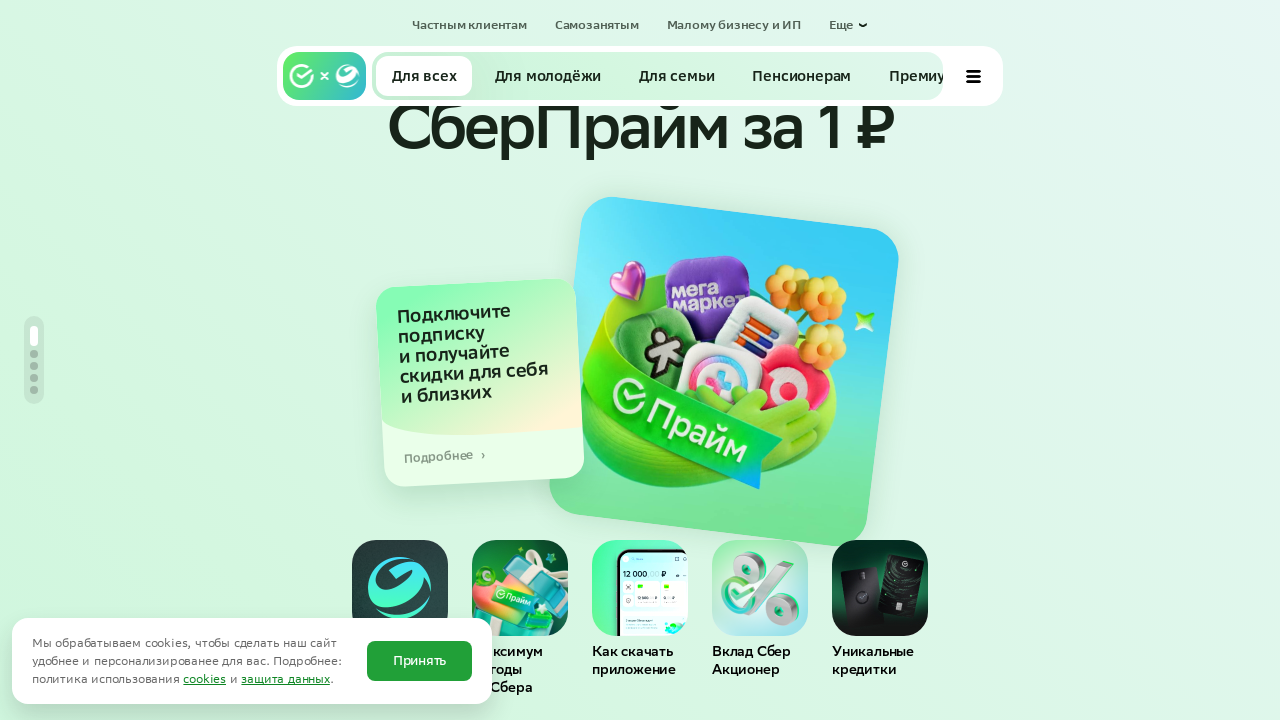